Tests the search functionality on W3Schools by entering "SQL Tutorial" in the search box, clicking the search button, and verifying the resulting page displays the correct heading.

Starting URL: https://www.w3schools.com/

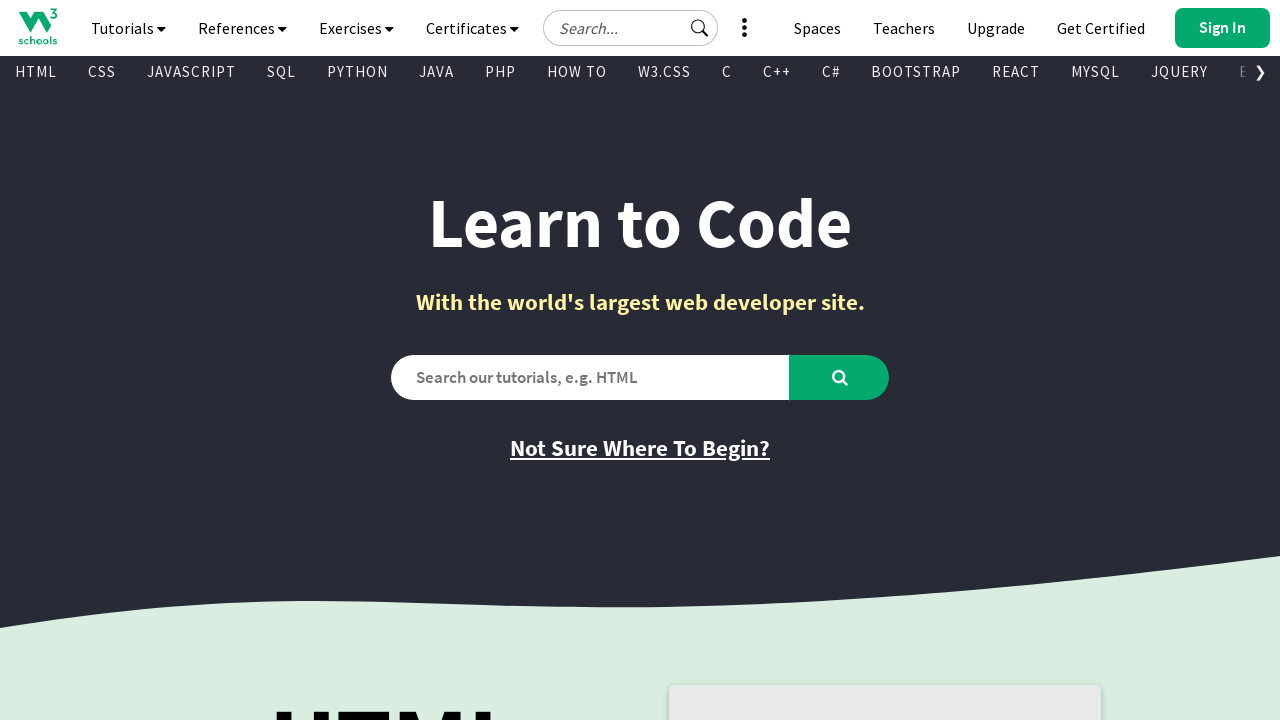

Filled search box with 'SQL Tutorial' on input#search2
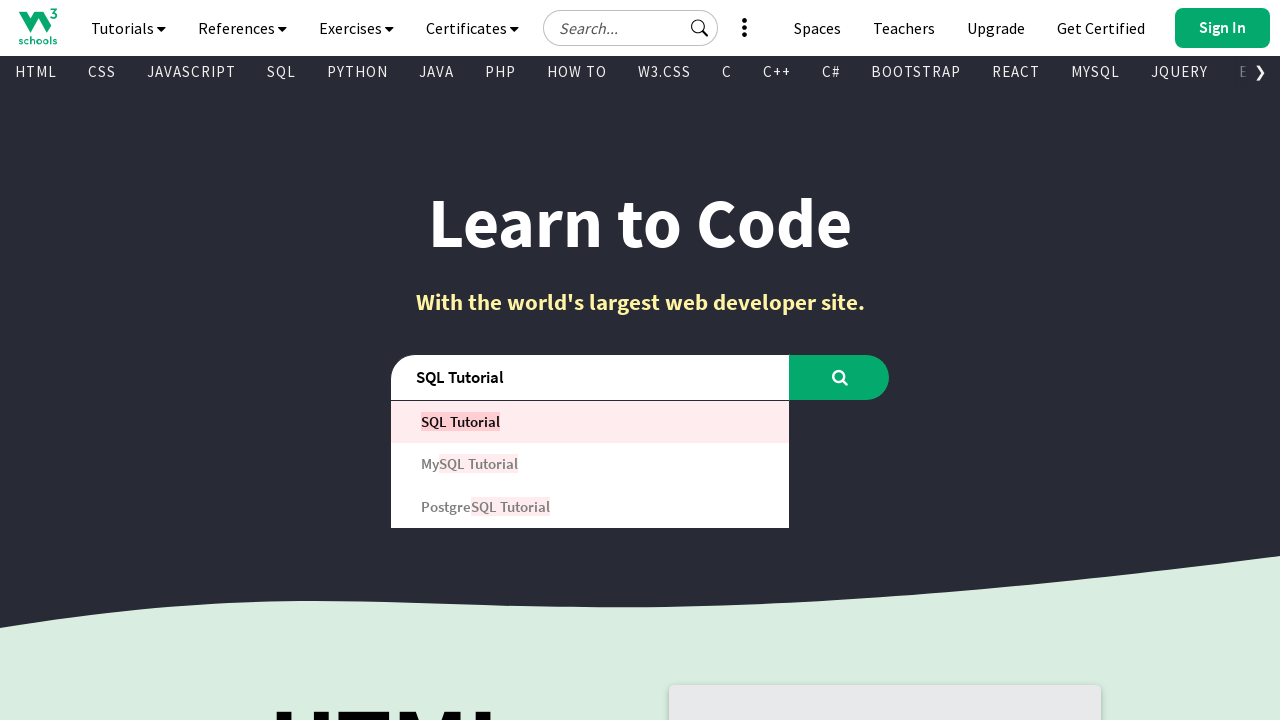

Waited 2100ms for autocomplete/suggestions to load
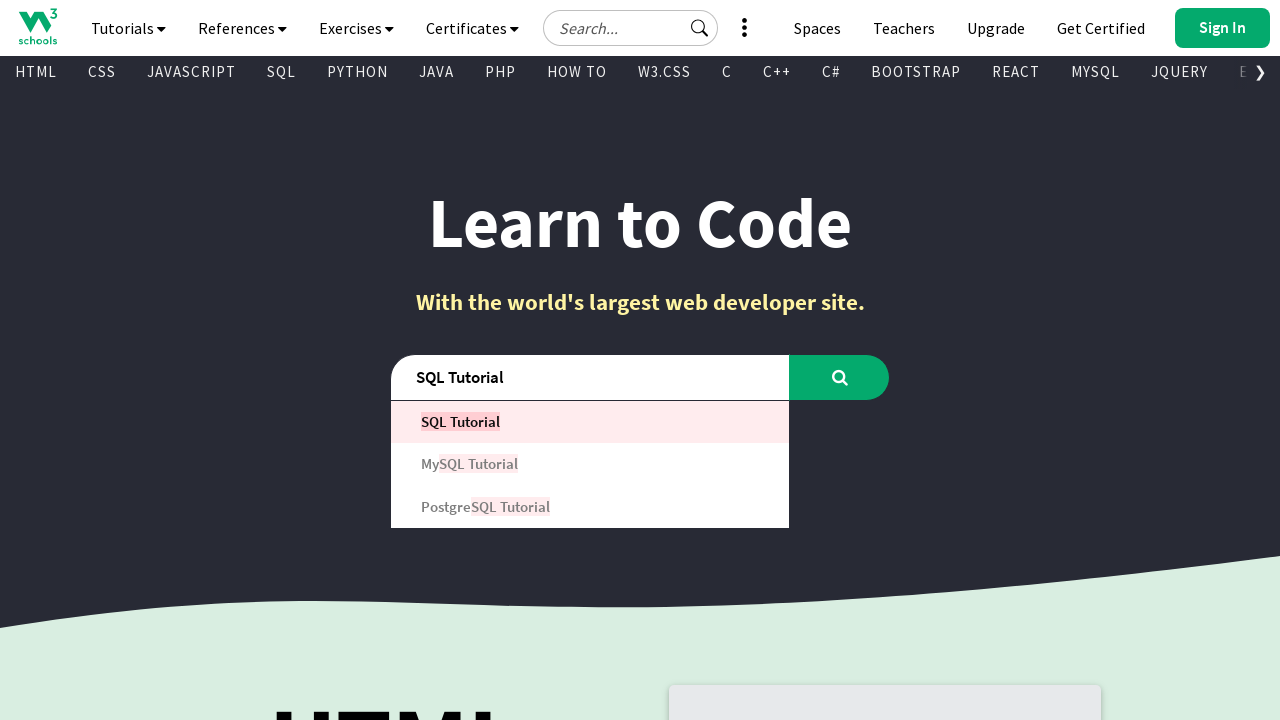

Clicked search button to execute search at (840, 377) on button#learntocode_searchbtn
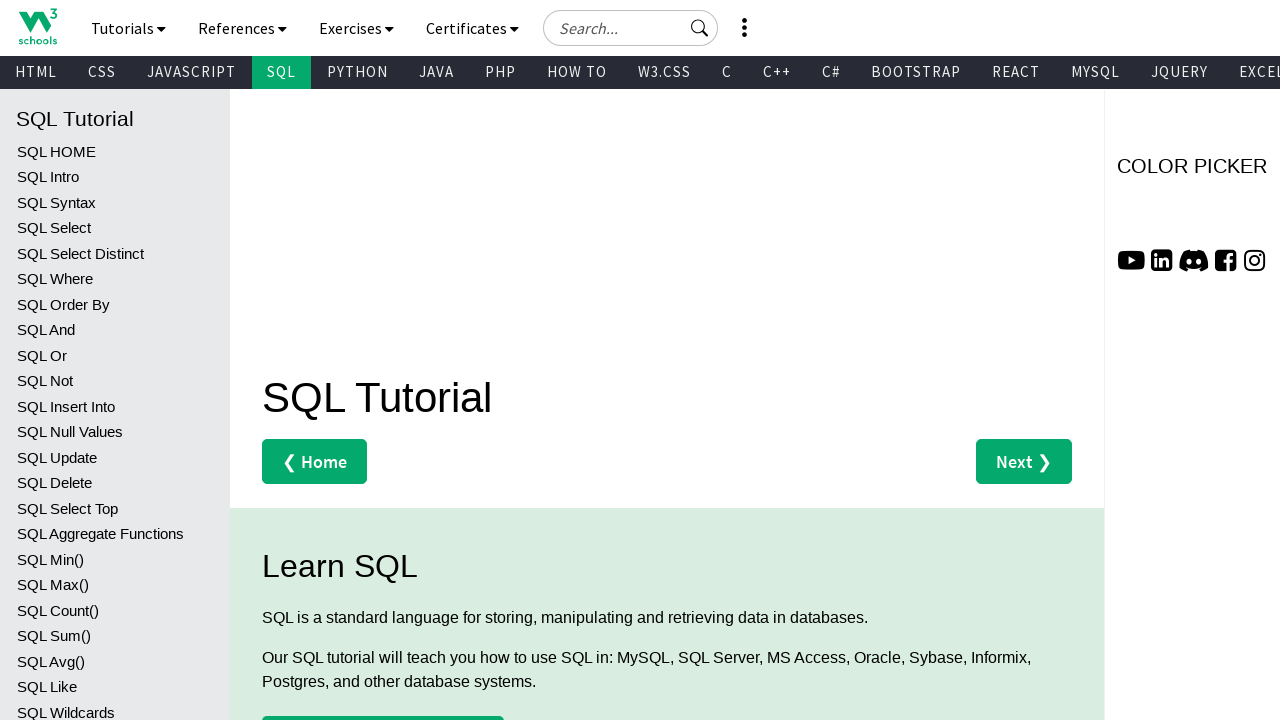

Waited for h1 heading to load on results page
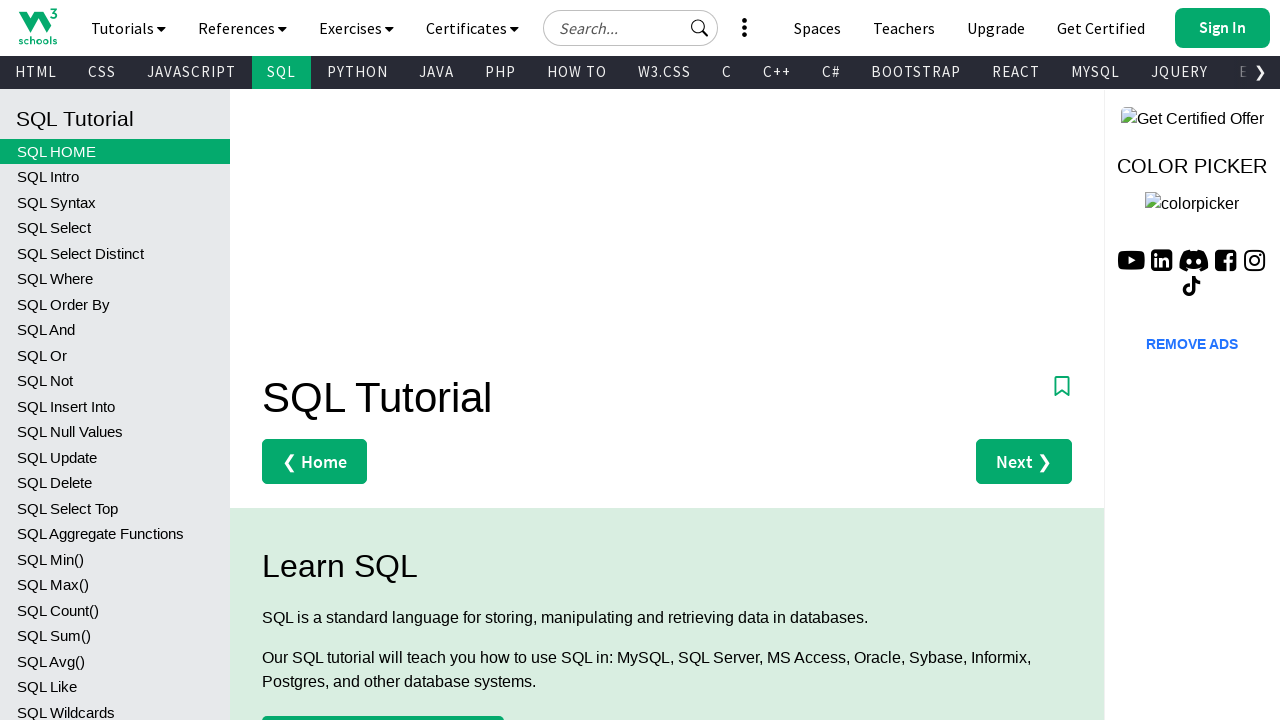

Retrieved h1 heading text content
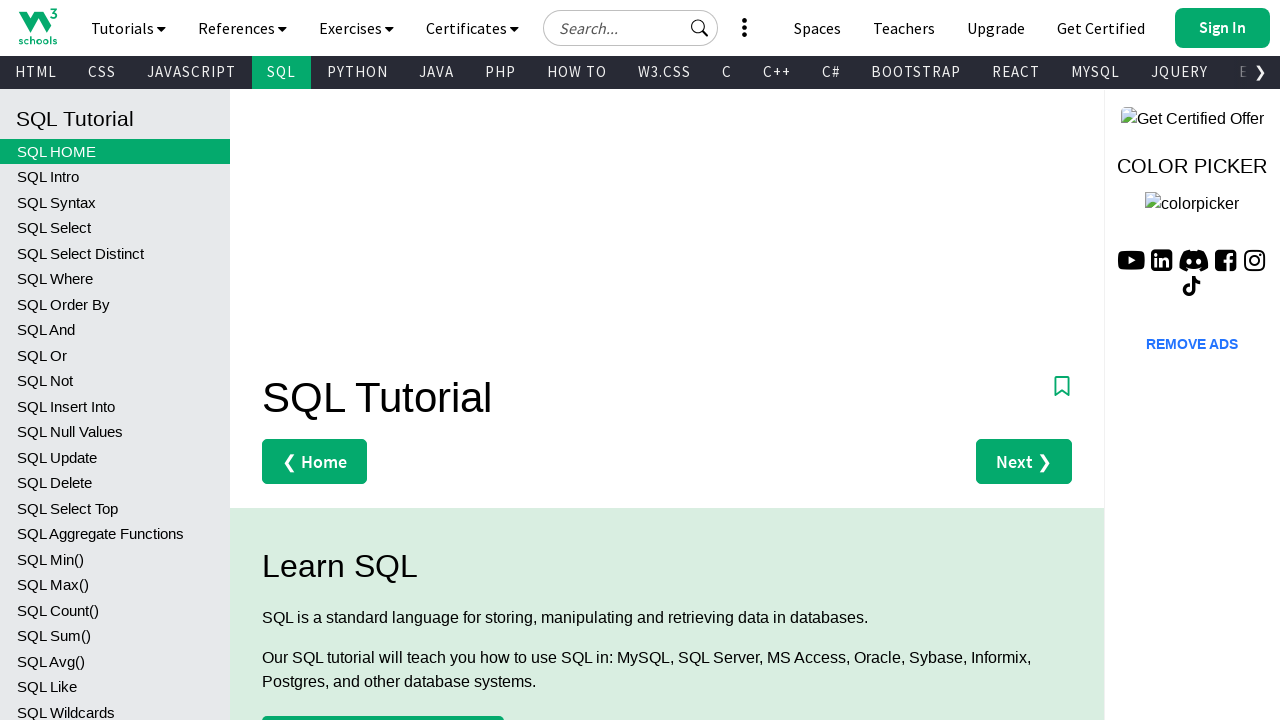

Verified heading text is 'SQL Tutorial'
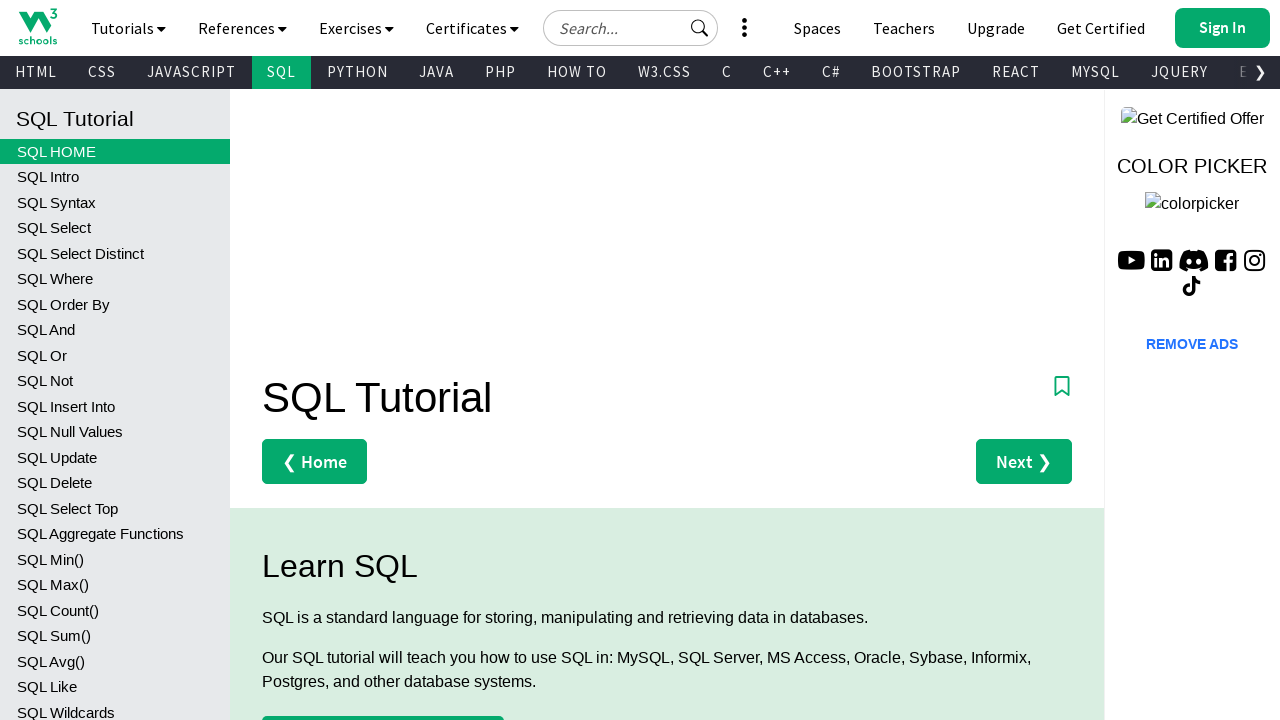

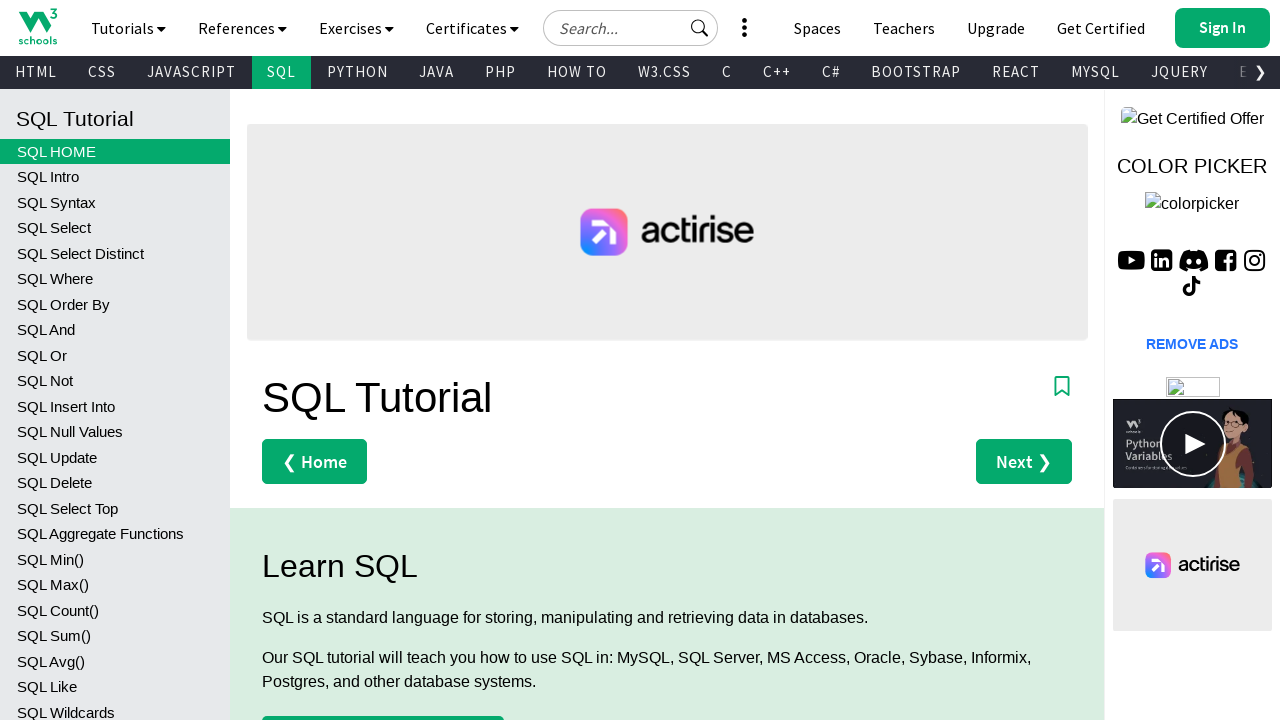